Tests that the Sign up button remains disabled when only partial credentials (username and email, but no password) are provided.

Starting URL: https://angular.realworld.io/

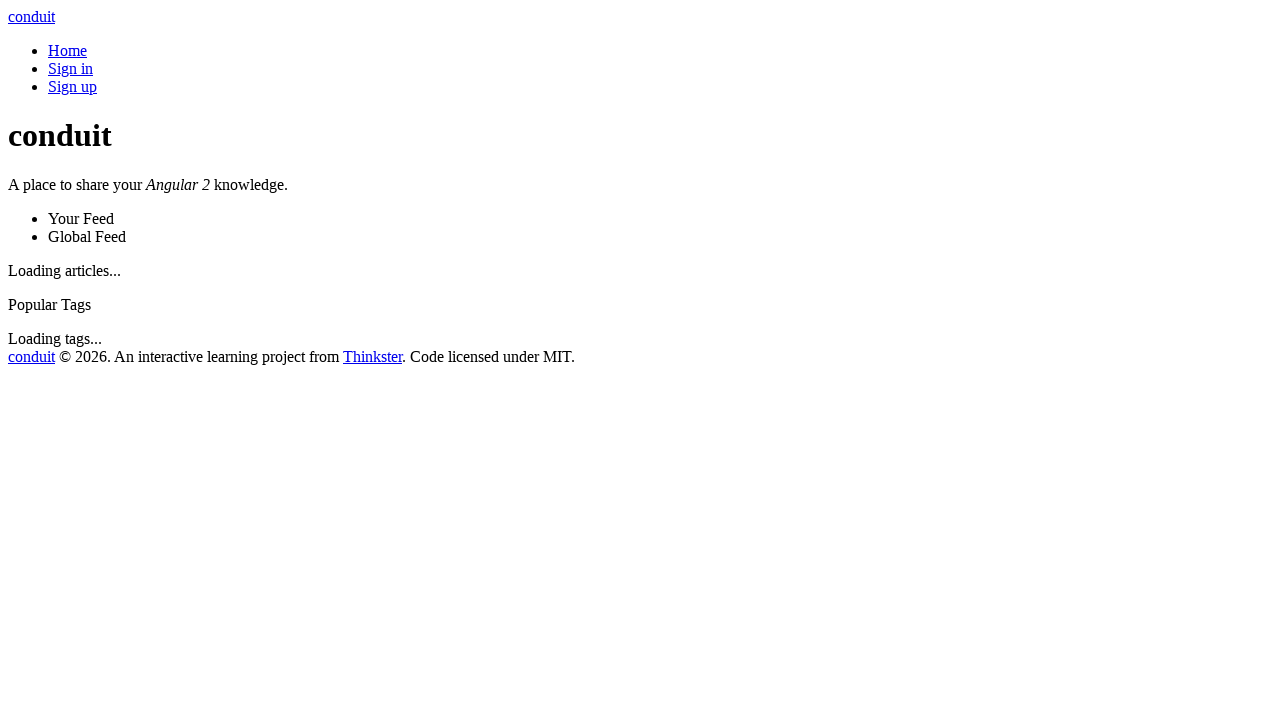

Clicked Sign up link at (72, 86) on internal:role=link[name="Sign up"i]
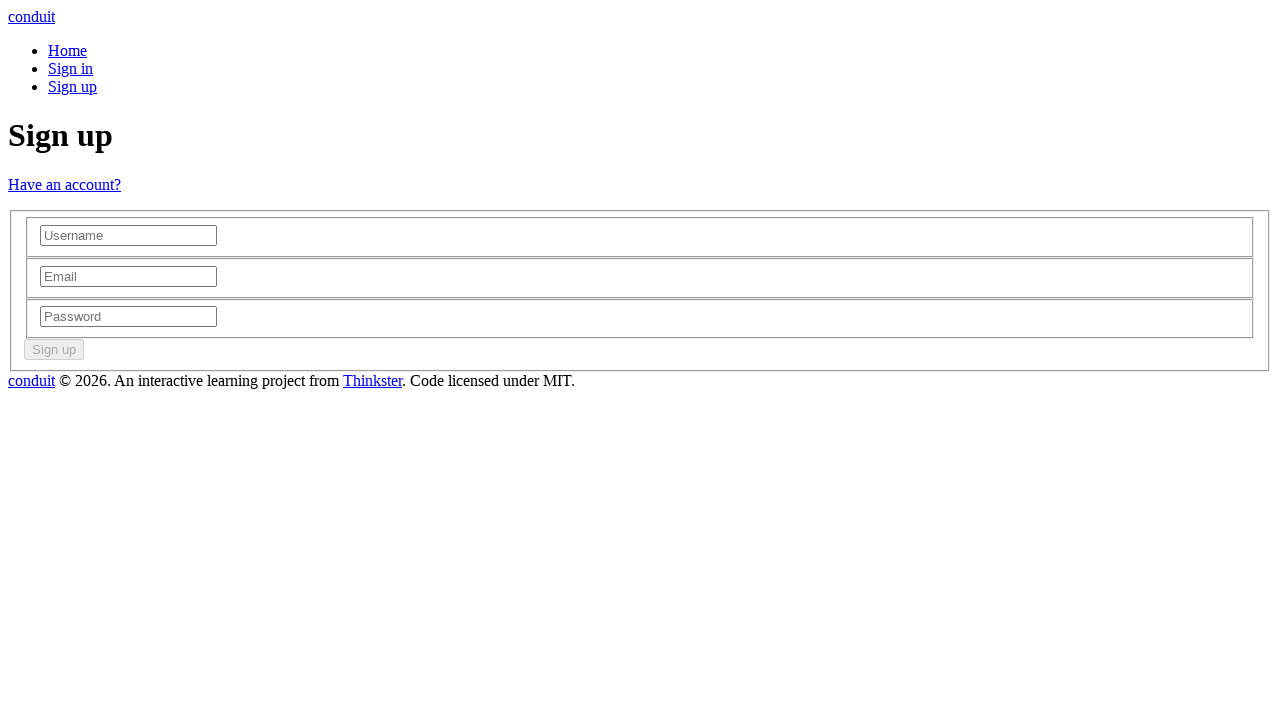

Clicked username field at (128, 236) on internal:attr=[placeholder="Username"i]
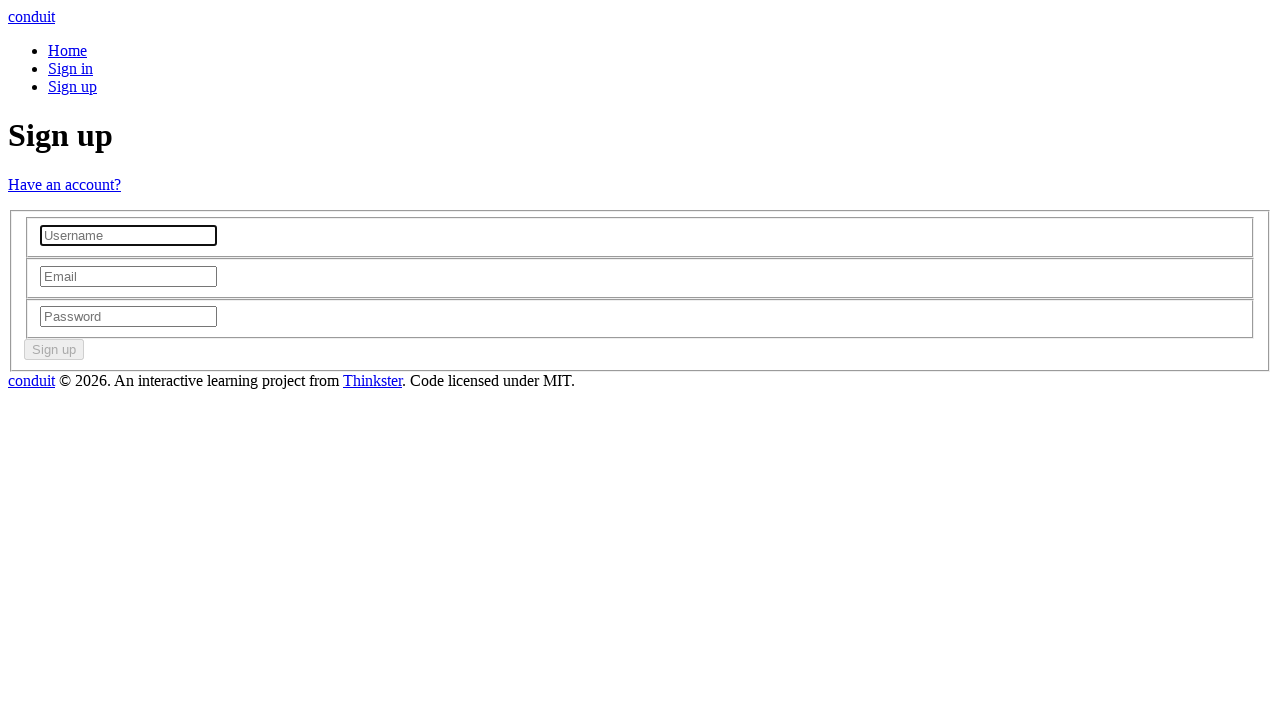

Filled username field with 'j3vp6t' on internal:attr=[placeholder="Username"i]
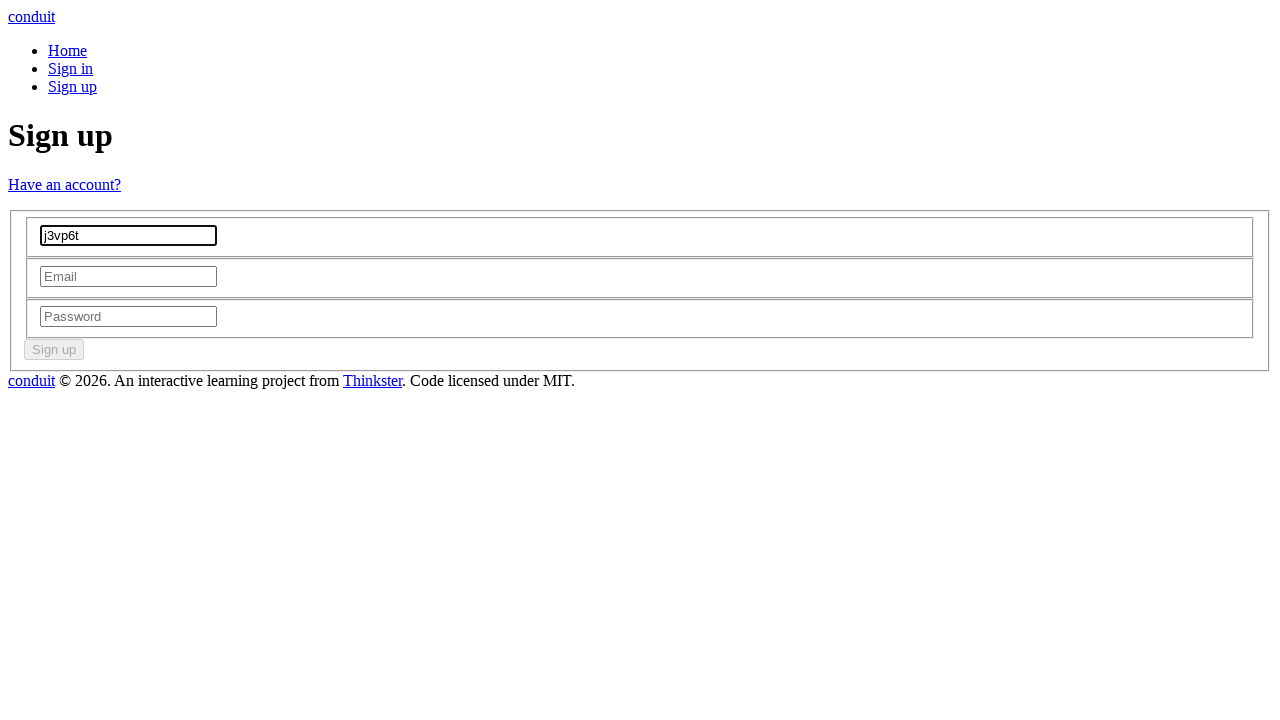

Clicked email field at (128, 276) on internal:attr=[placeholder="Email"i]
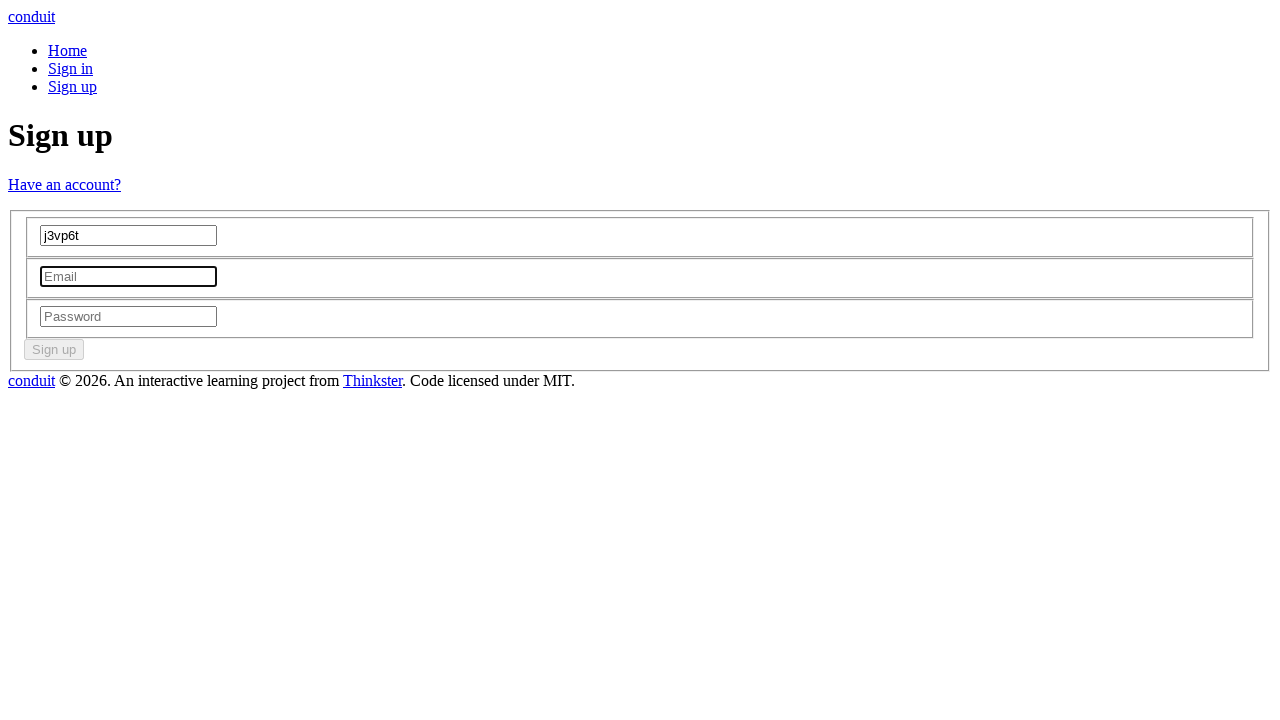

Filled email field with 'q8r2fh@test.com' on internal:attr=[placeholder="Email"i]
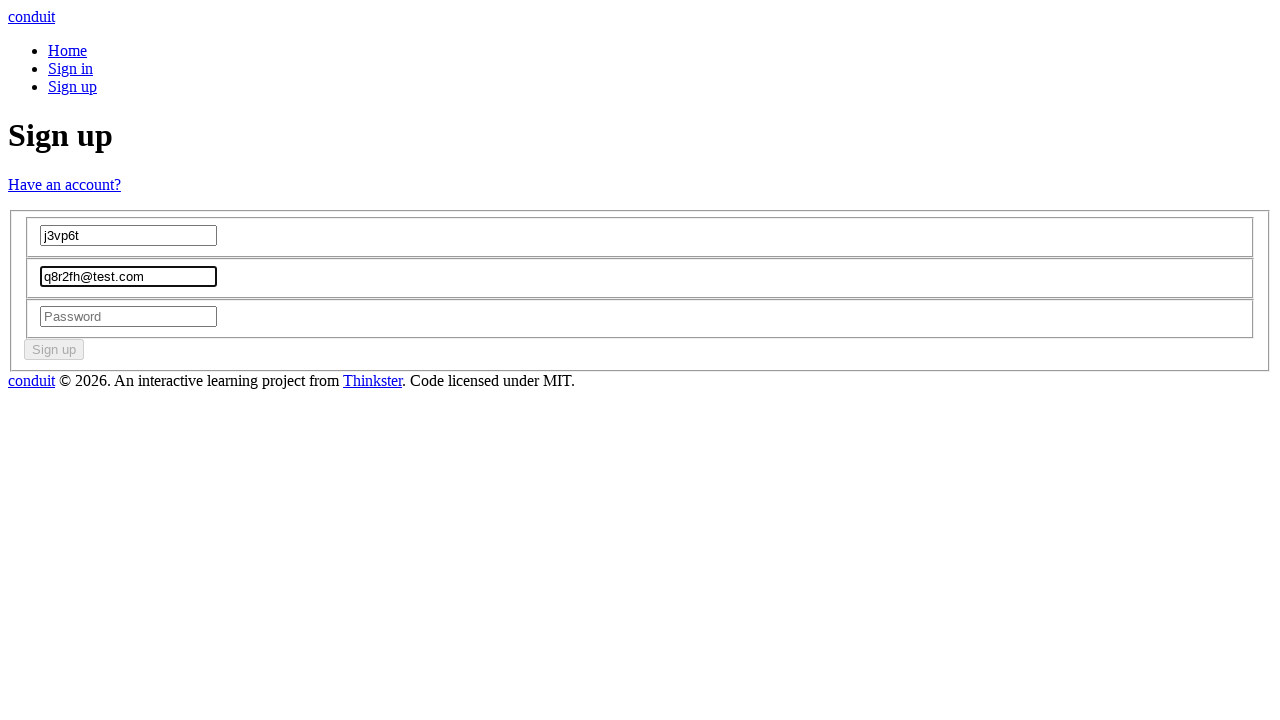

Verified Sign up button is disabled with partial credentials (username and email, but no password)
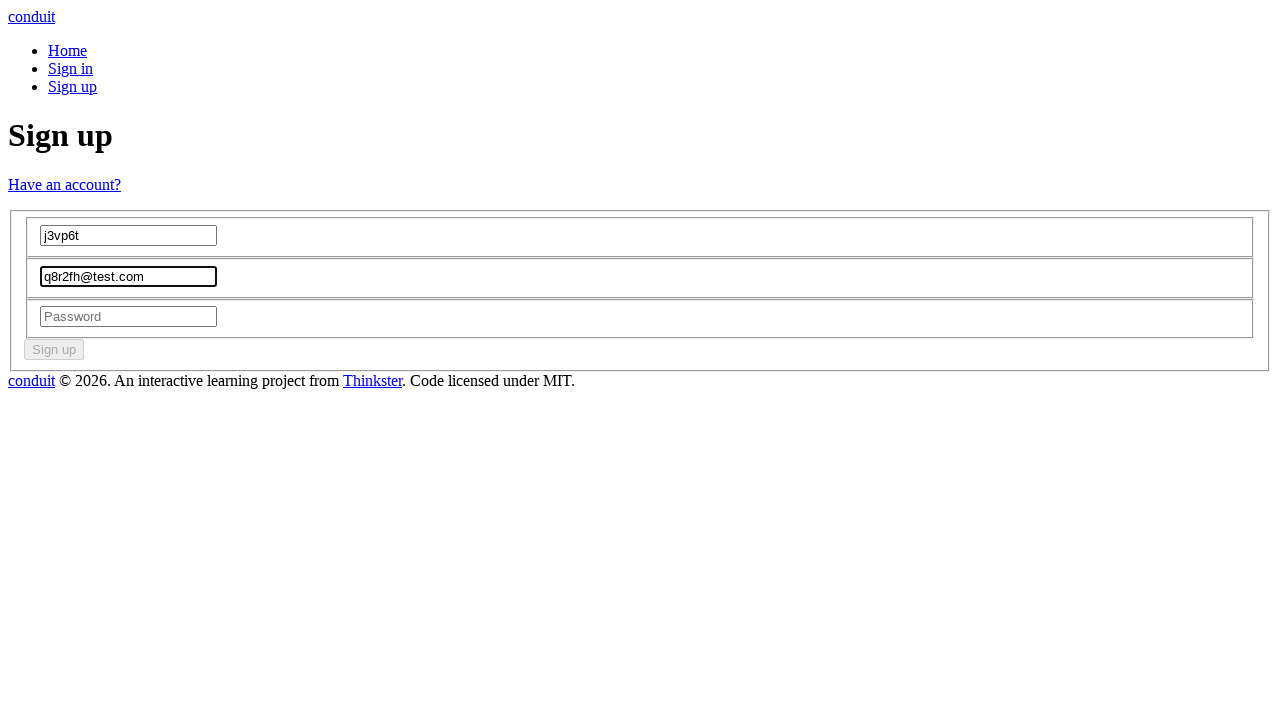

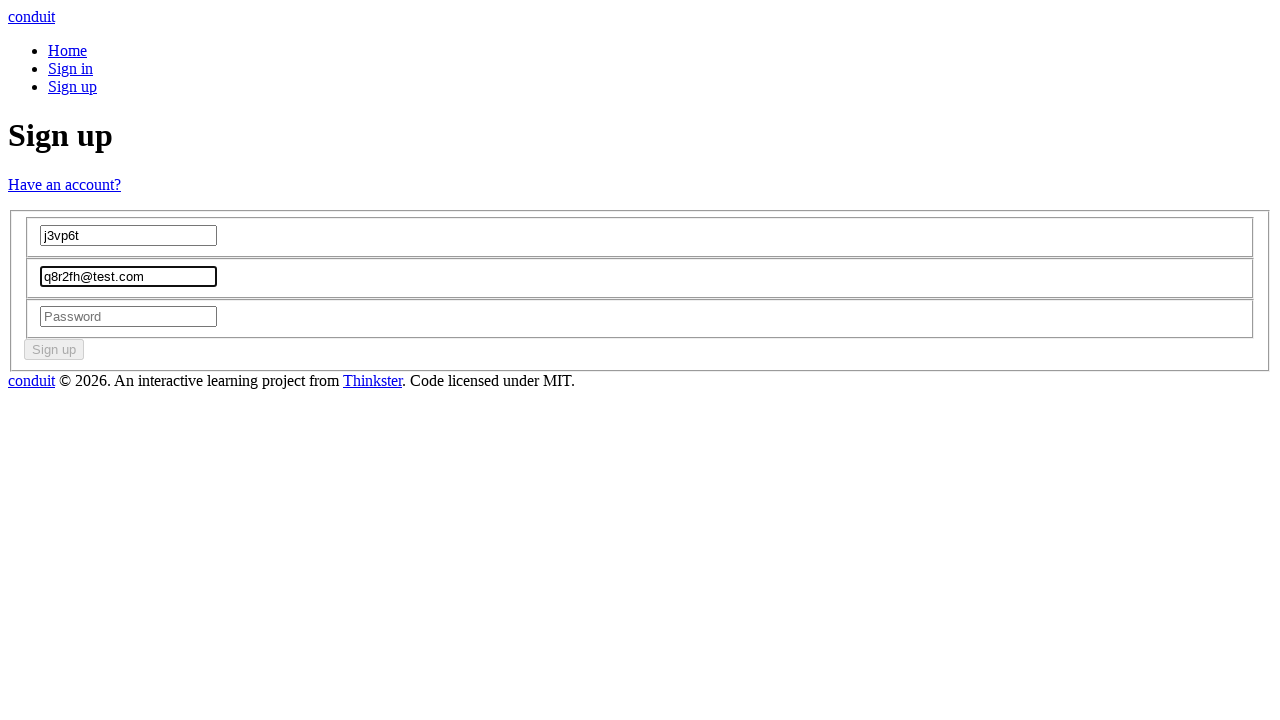